Tests autocomplete functionality by typing a partial country name "ind" and navigating through suggestions using keyboard arrow keys

Starting URL: https://rahulshettyacademy.com/AutomationPractice/

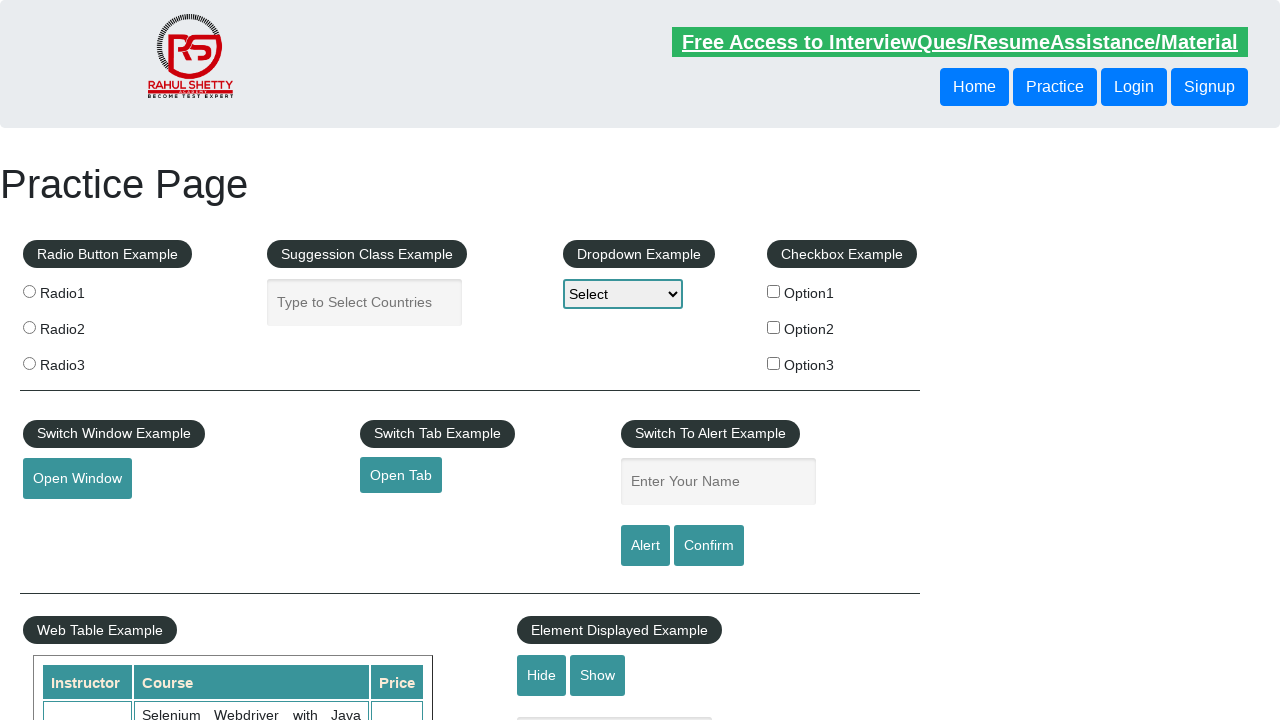

Filled autocomplete field with 'ind' on #autocomplete
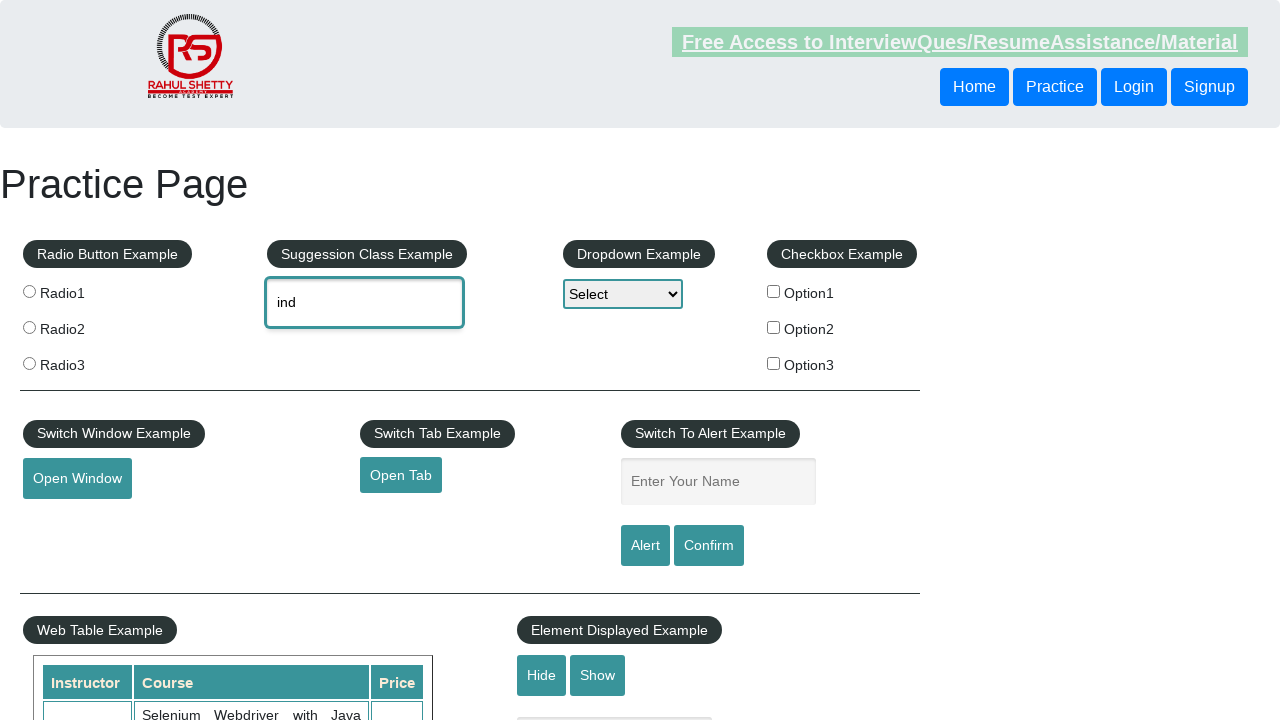

Waited 2 seconds for autocomplete suggestions to appear
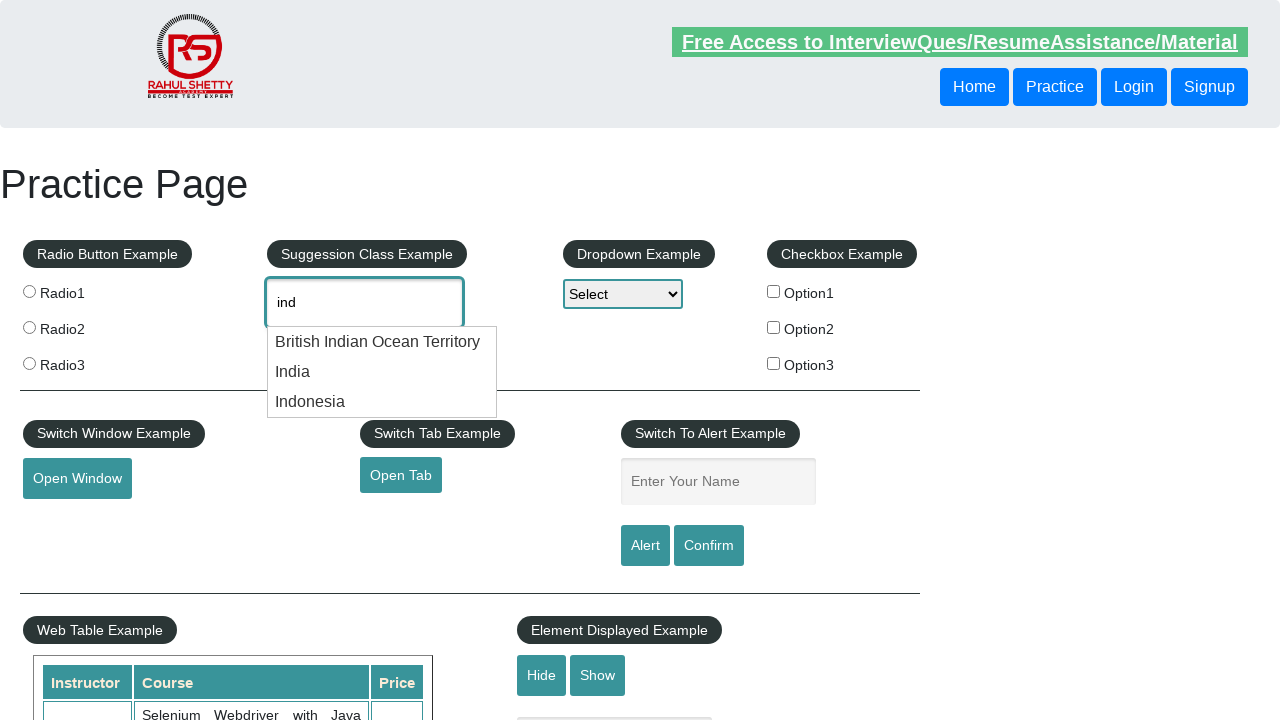

Pressed down arrow key once to navigate to first suggestion on #autocomplete
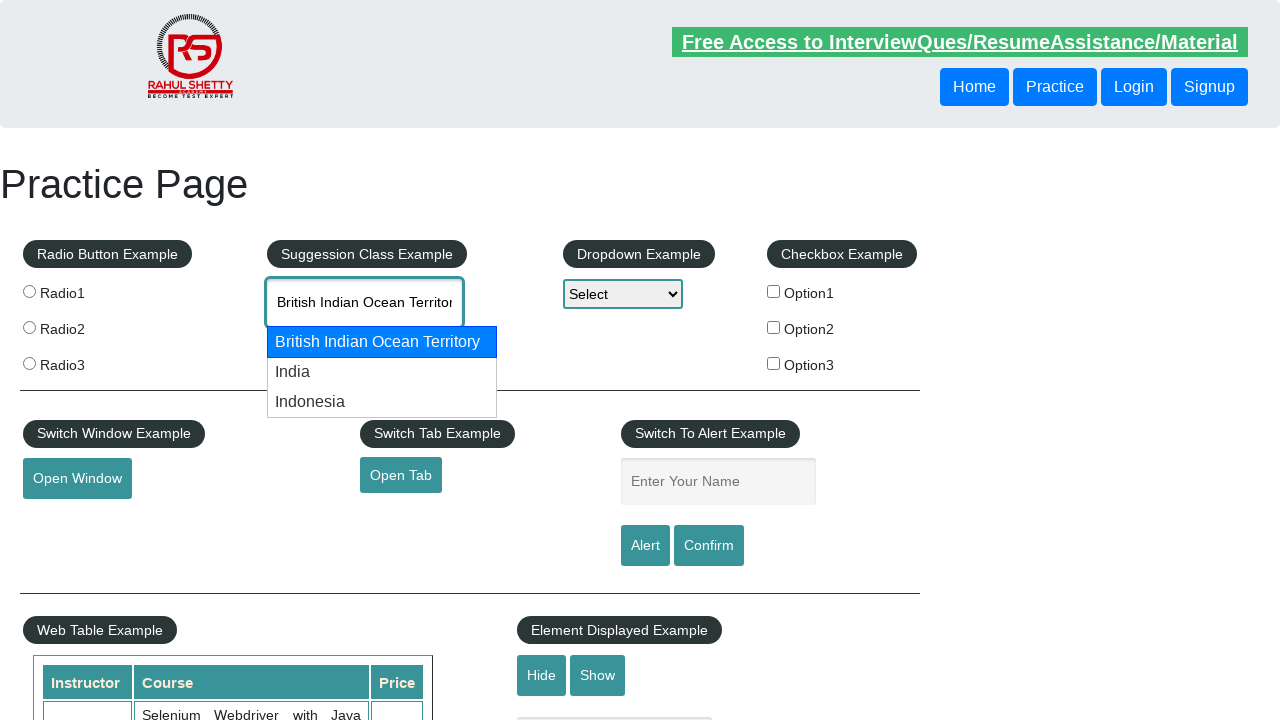

Pressed down arrow key second time to navigate to second suggestion on #autocomplete
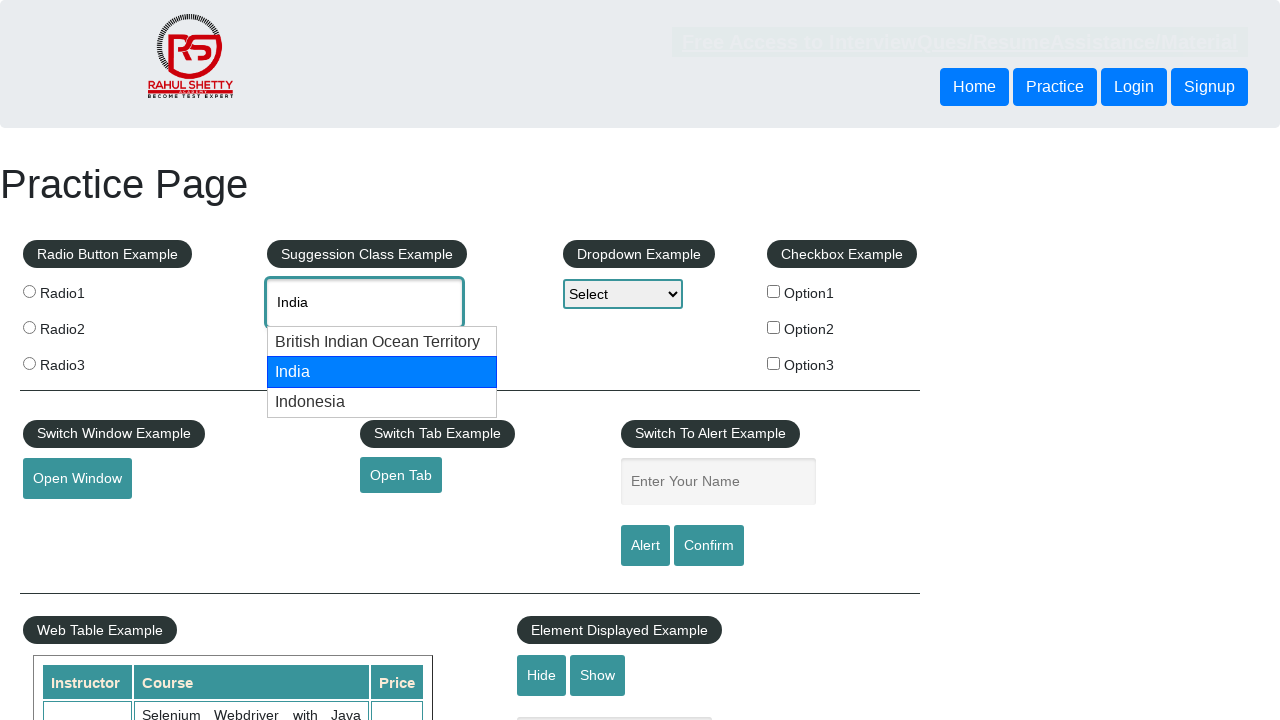

Retrieved selected autocomplete value: 'None'
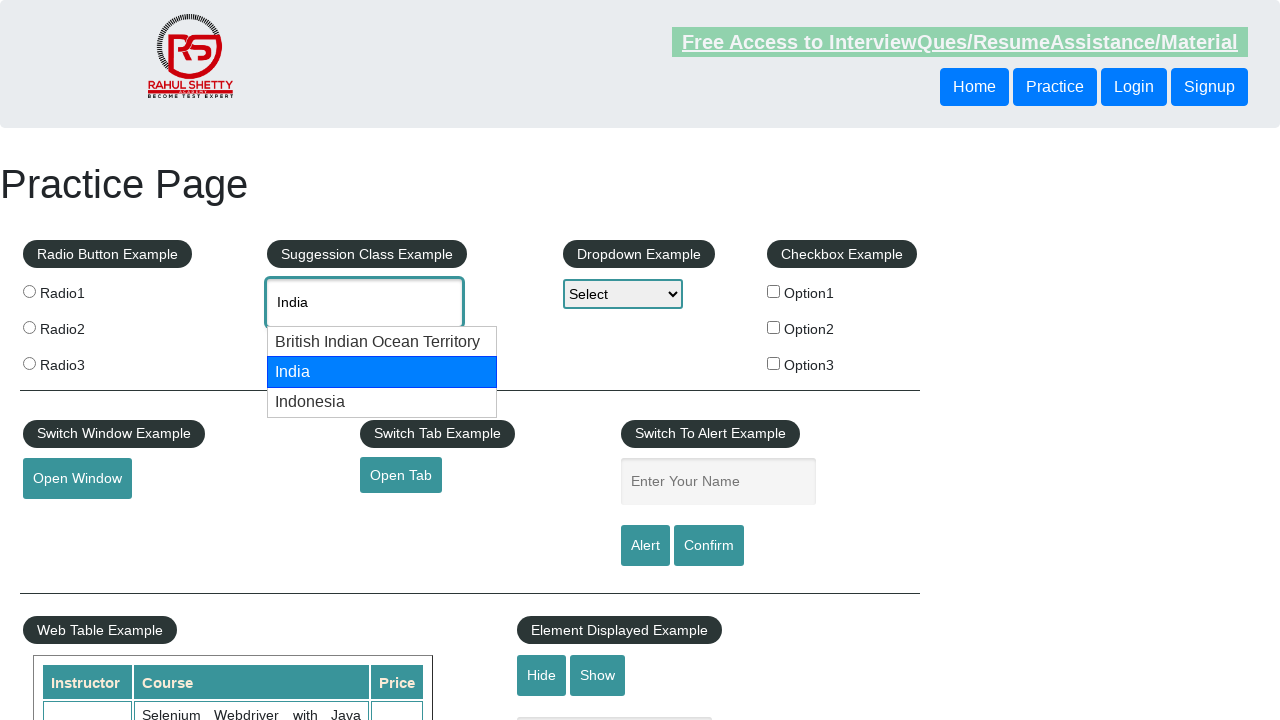

Printed selected value to console: 'None'
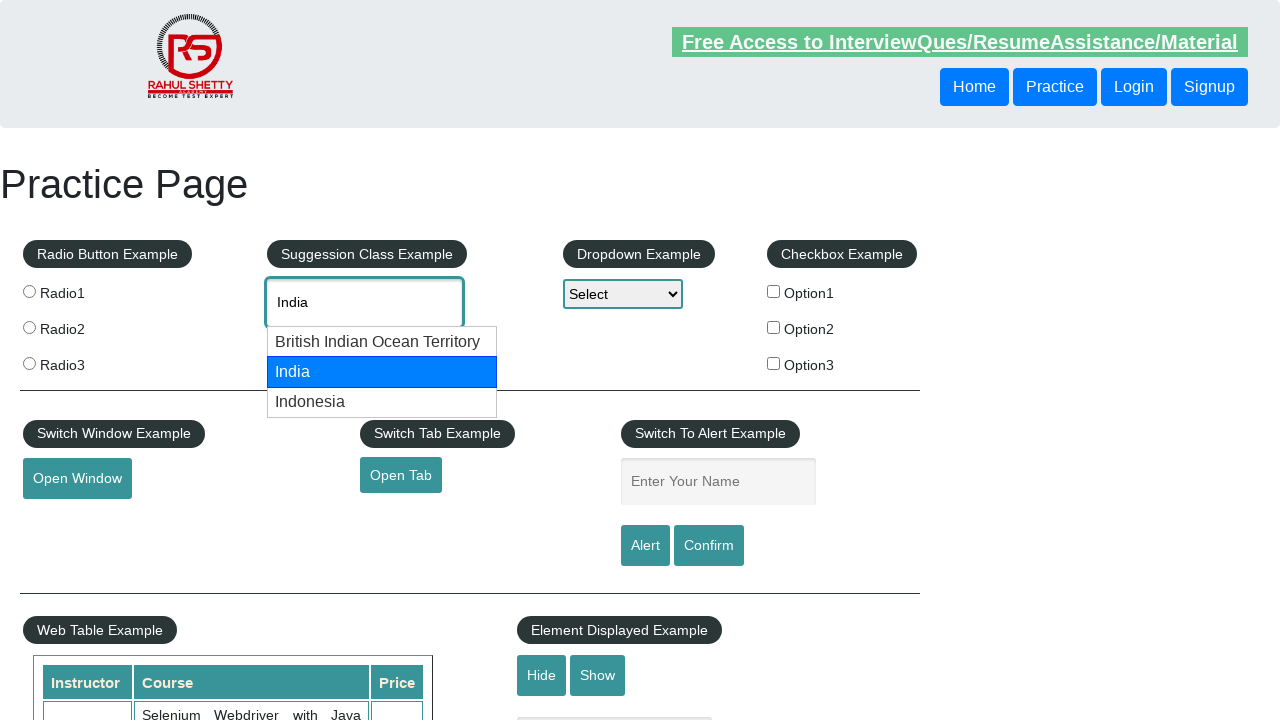

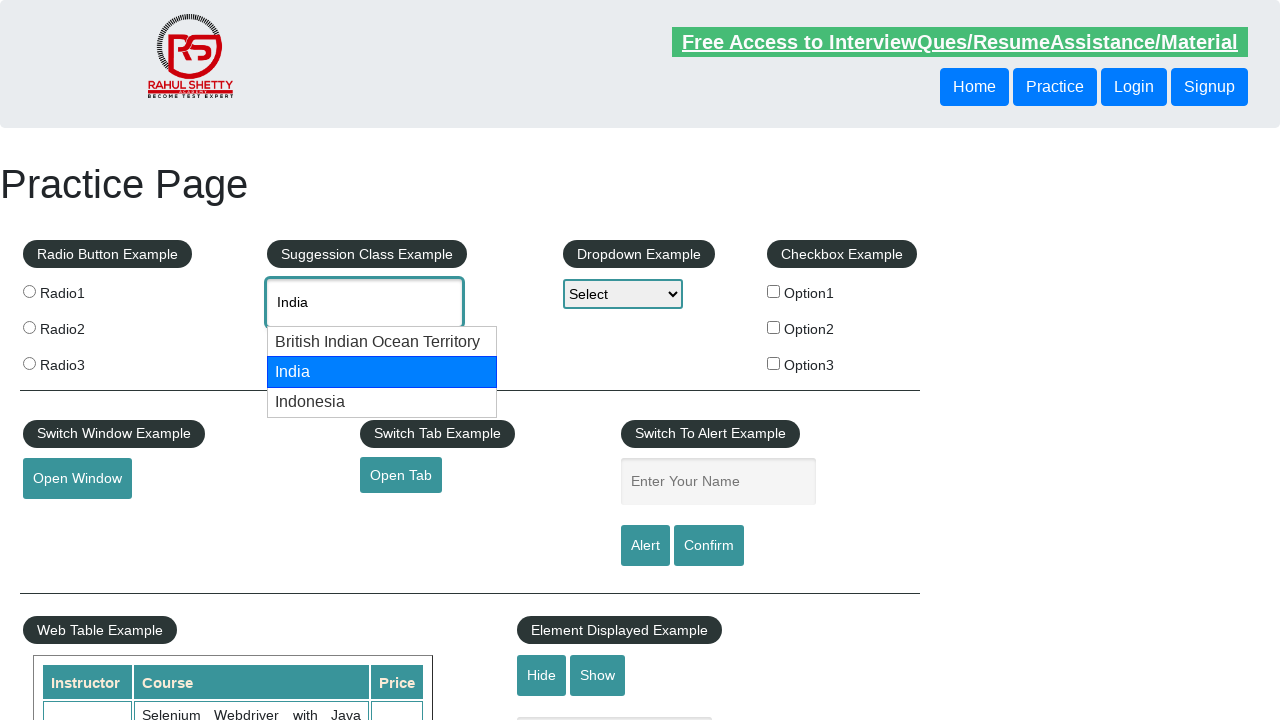